Tests filtering to show all todo items after viewing filtered lists.

Starting URL: https://demo.playwright.dev/todomvc

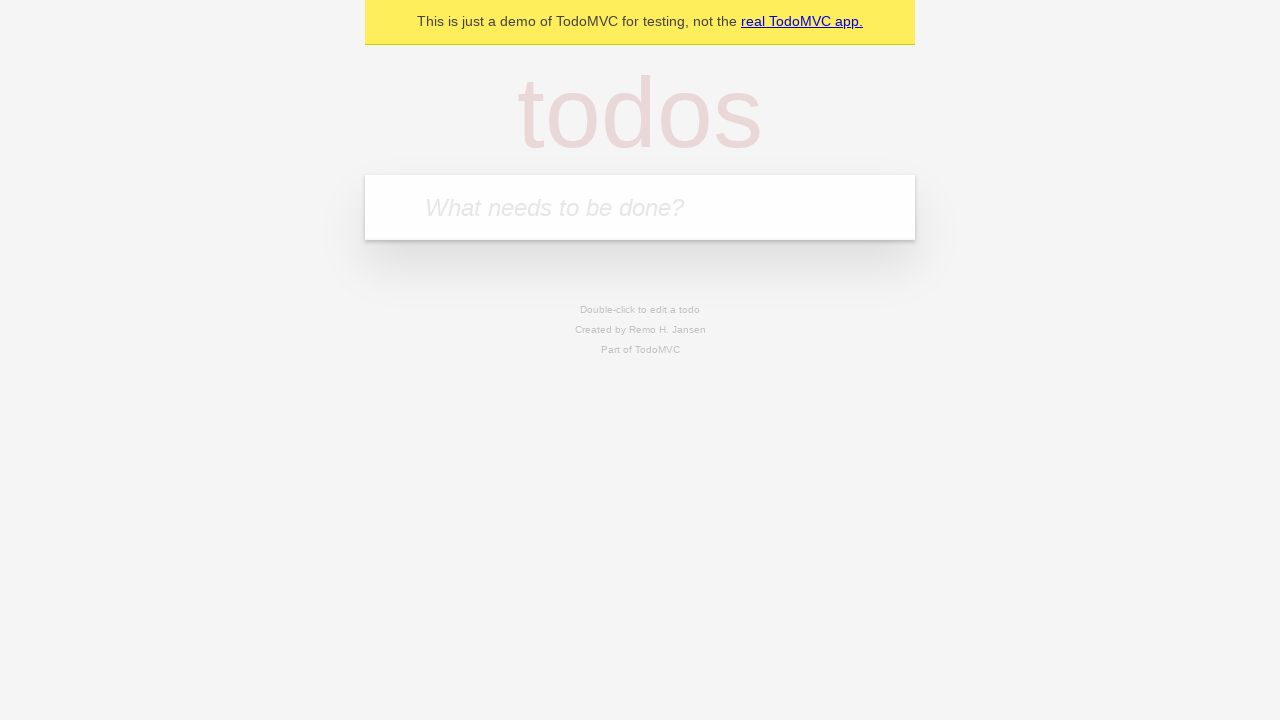

Filled todo input with 'buy some cheese' on internal:attr=[placeholder="What needs to be done?"i]
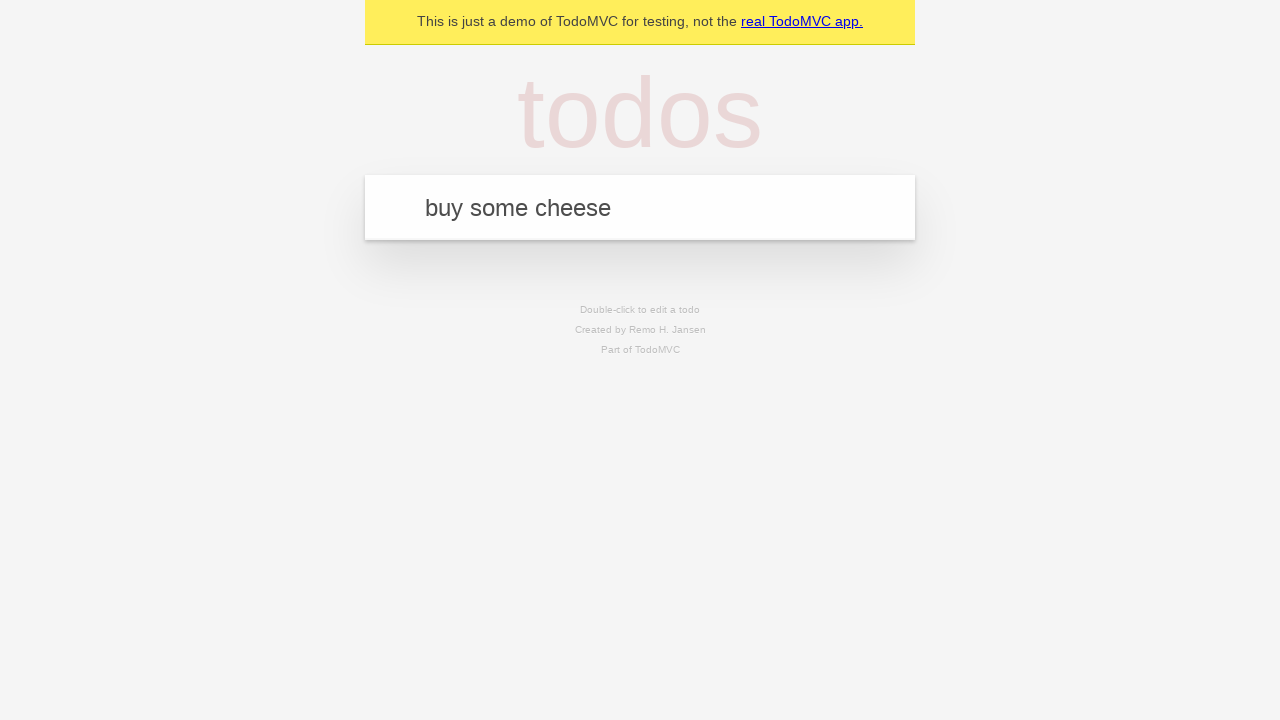

Pressed Enter to create todo item 'buy some cheese' on internal:attr=[placeholder="What needs to be done?"i]
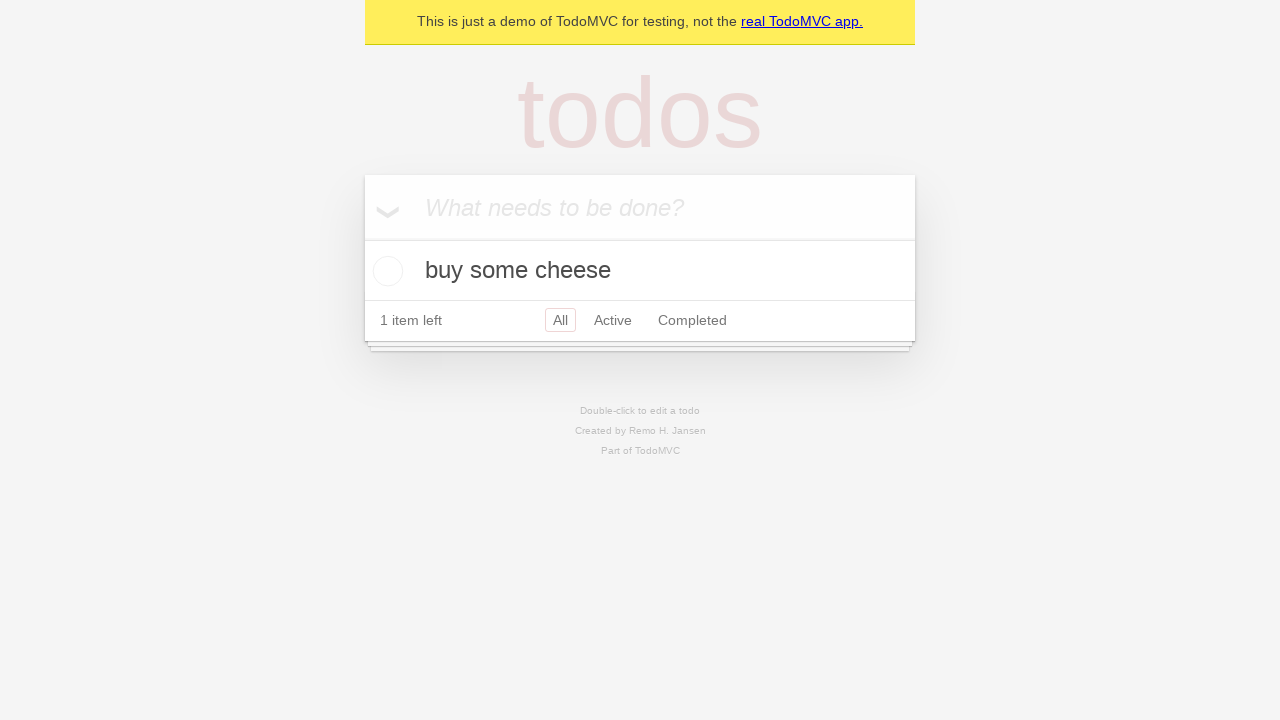

Filled todo input with 'feed the cat' on internal:attr=[placeholder="What needs to be done?"i]
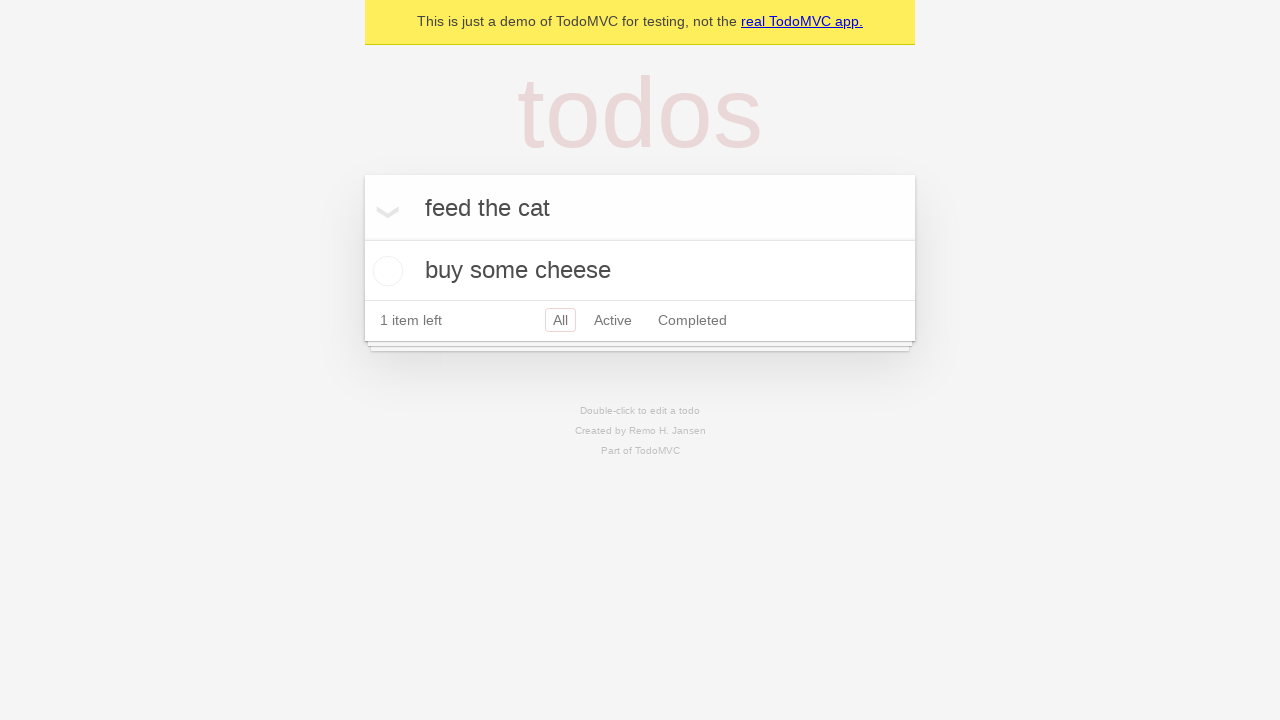

Pressed Enter to create todo item 'feed the cat' on internal:attr=[placeholder="What needs to be done?"i]
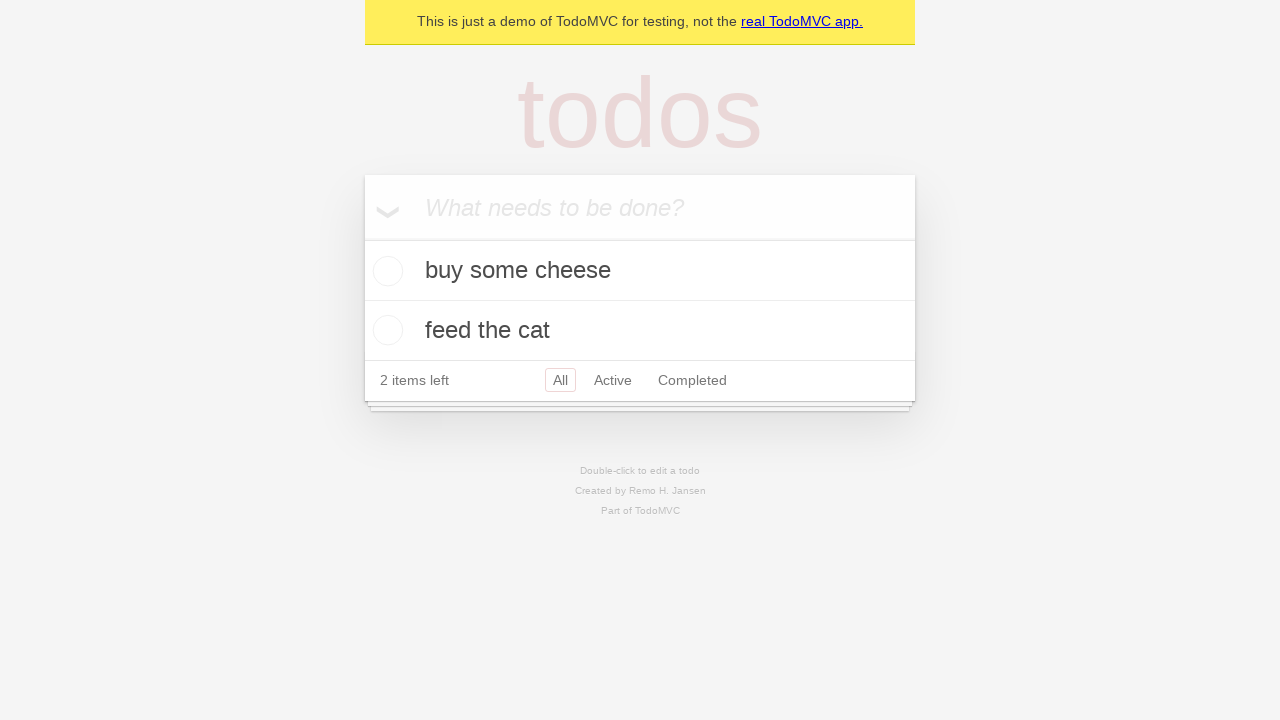

Filled todo input with 'book a doctors appointment' on internal:attr=[placeholder="What needs to be done?"i]
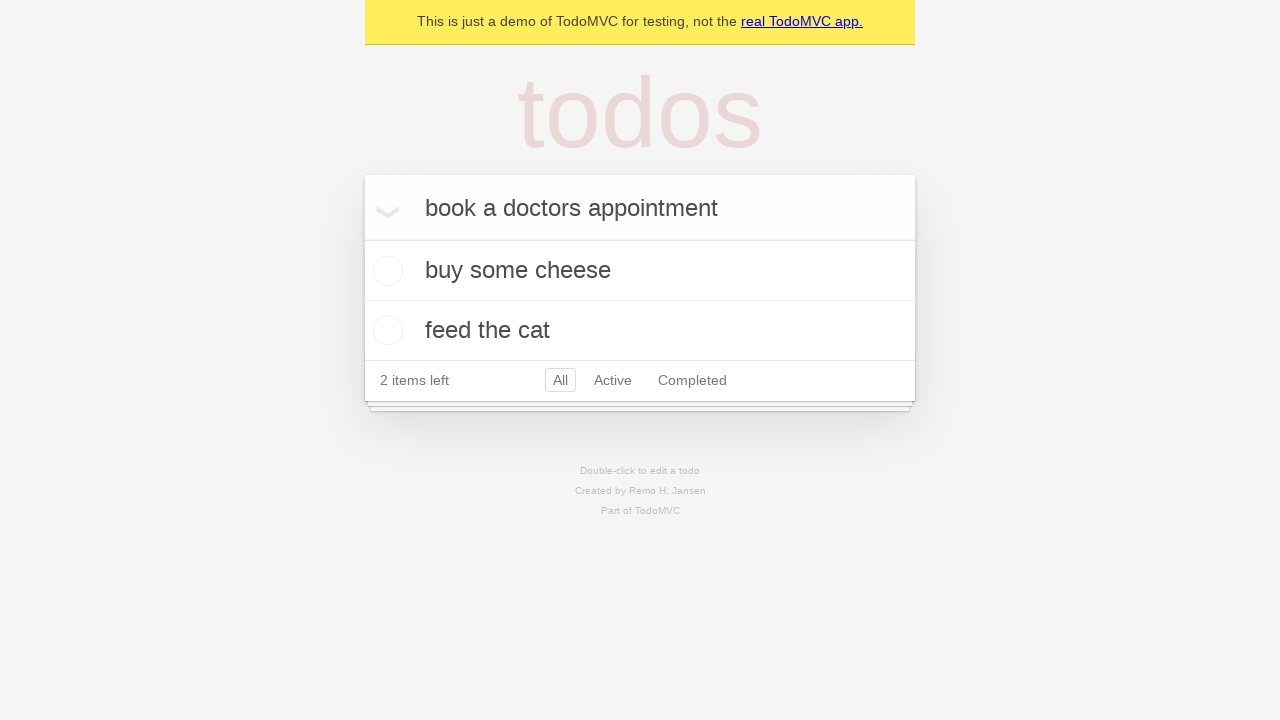

Pressed Enter to create todo item 'book a doctors appointment' on internal:attr=[placeholder="What needs to be done?"i]
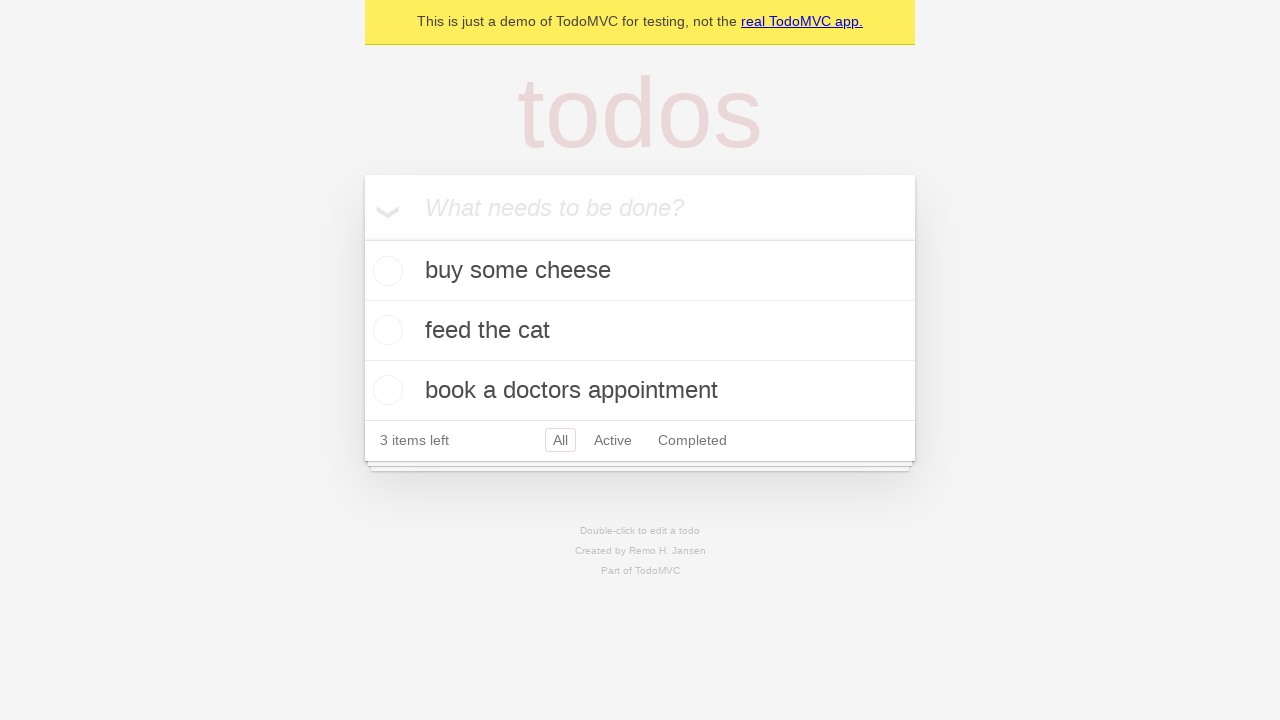

Waited for all 3 todo items to be created
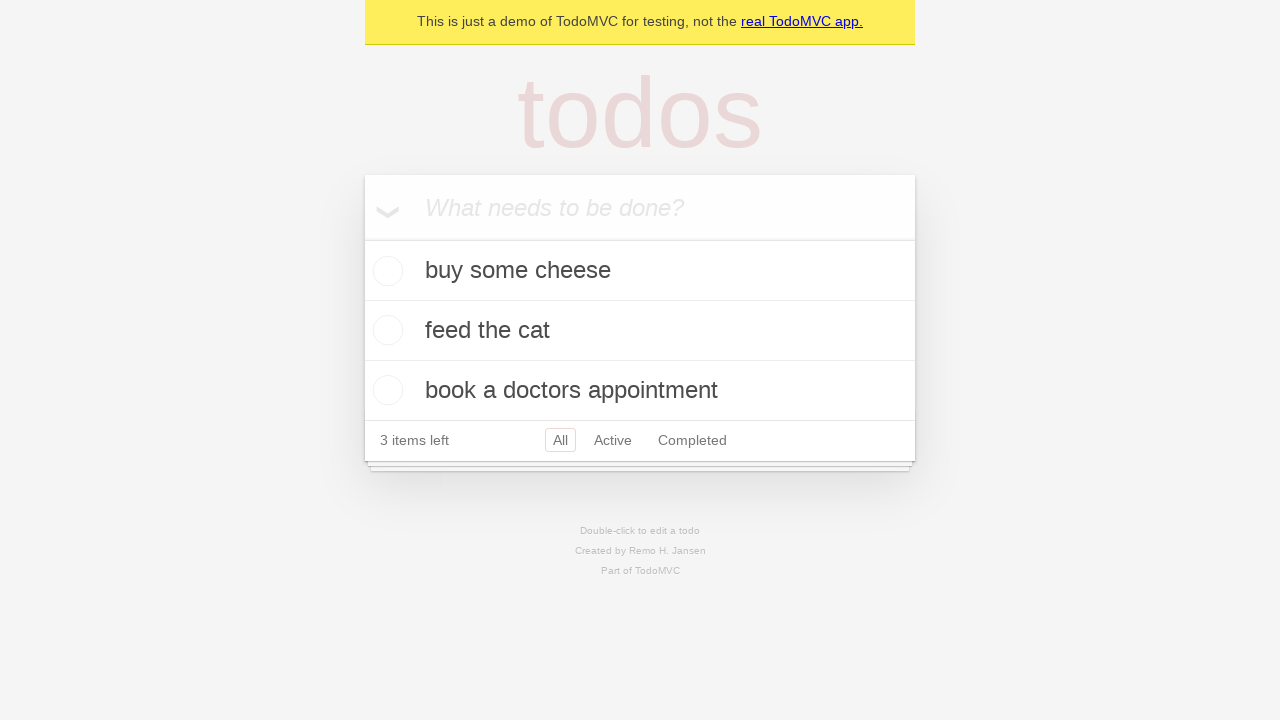

Checked the second todo item (feed the cat) at (385, 330) on internal:testid=[data-testid="todo-item"s] >> nth=1 >> internal:role=checkbox
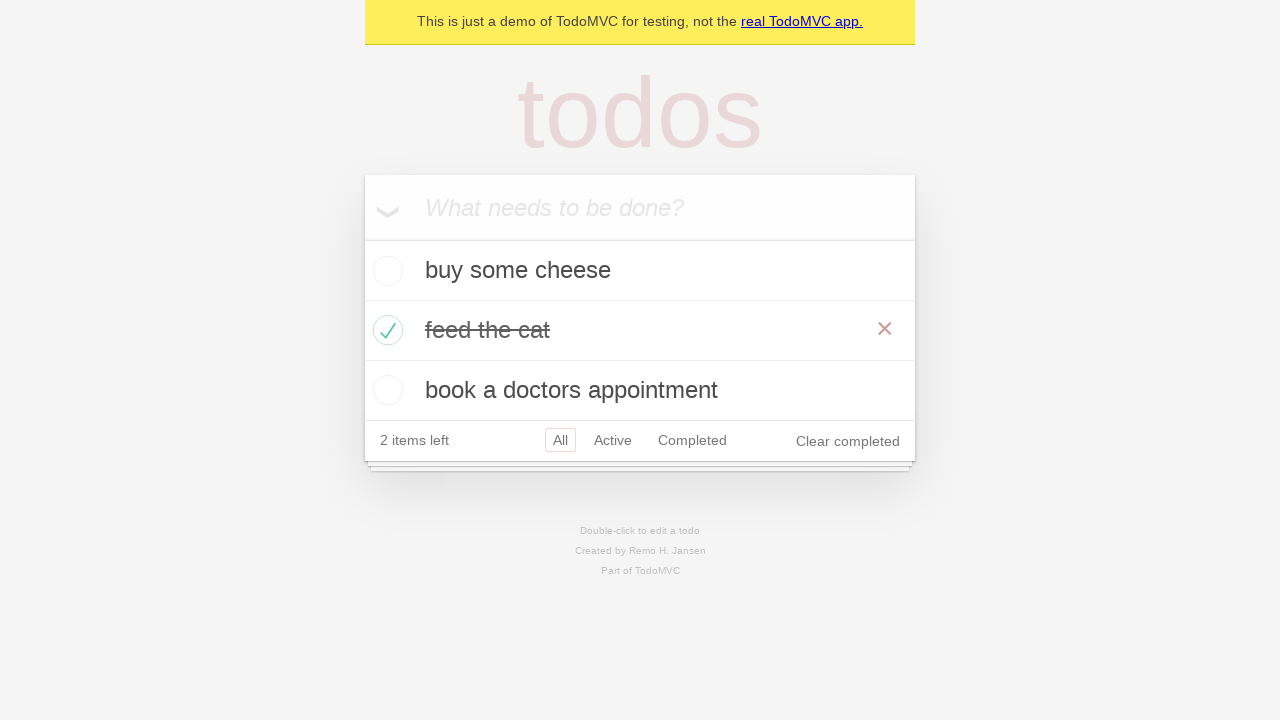

Clicked Active filter to show only active items at (613, 440) on internal:role=link[name="Active"i]
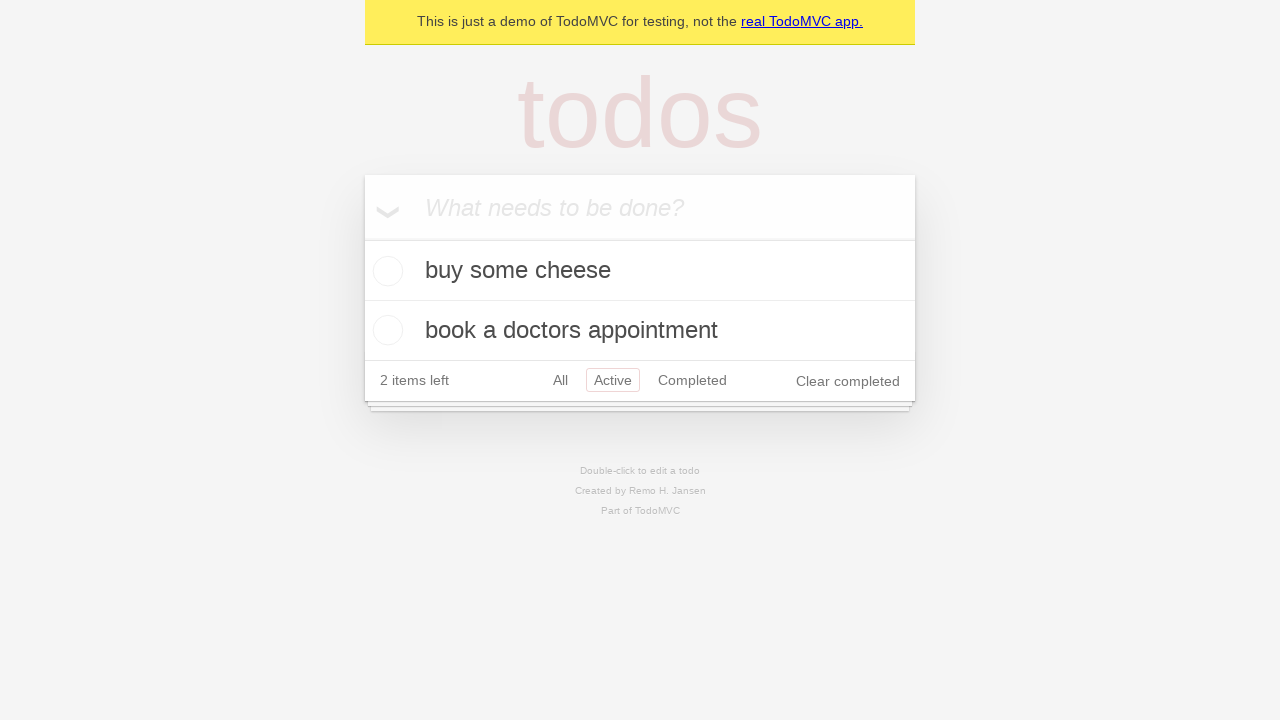

Clicked Completed filter to show only completed items at (692, 380) on internal:role=link[name="Completed"i]
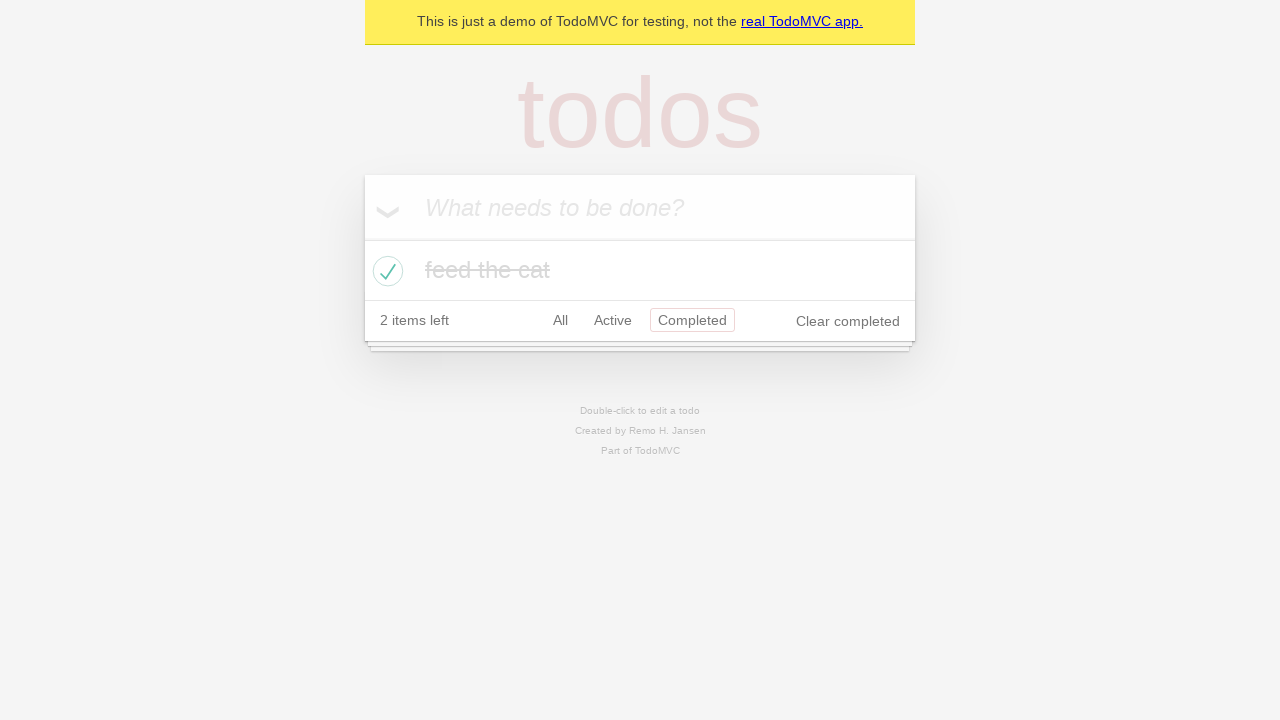

Clicked All filter to display all todo items at (560, 320) on internal:role=link[name="All"i]
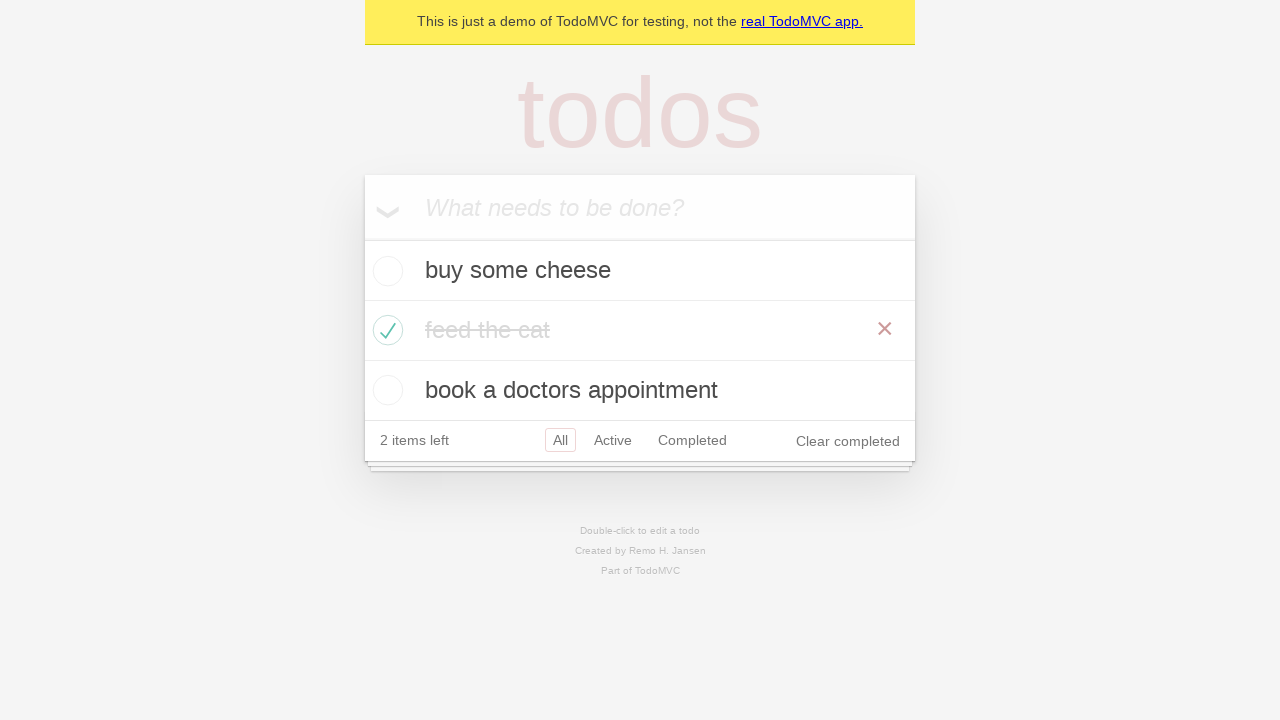

Verified all 3 todo items are displayed in All view
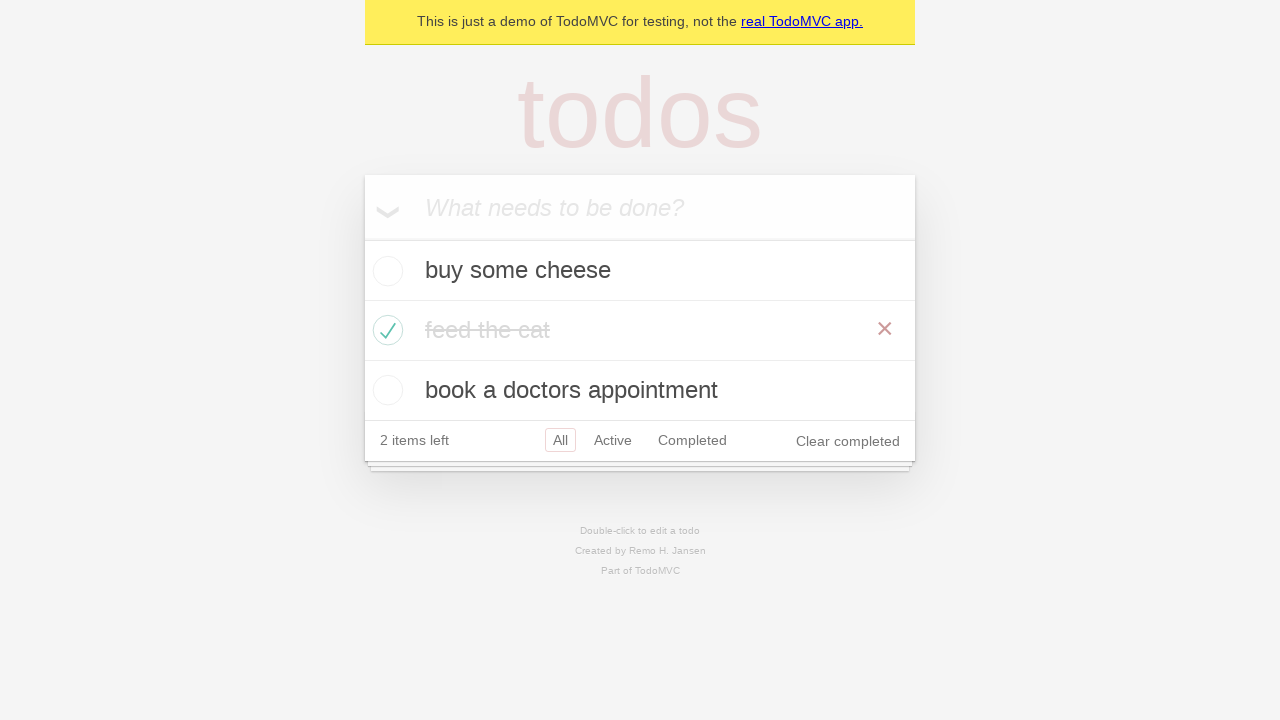

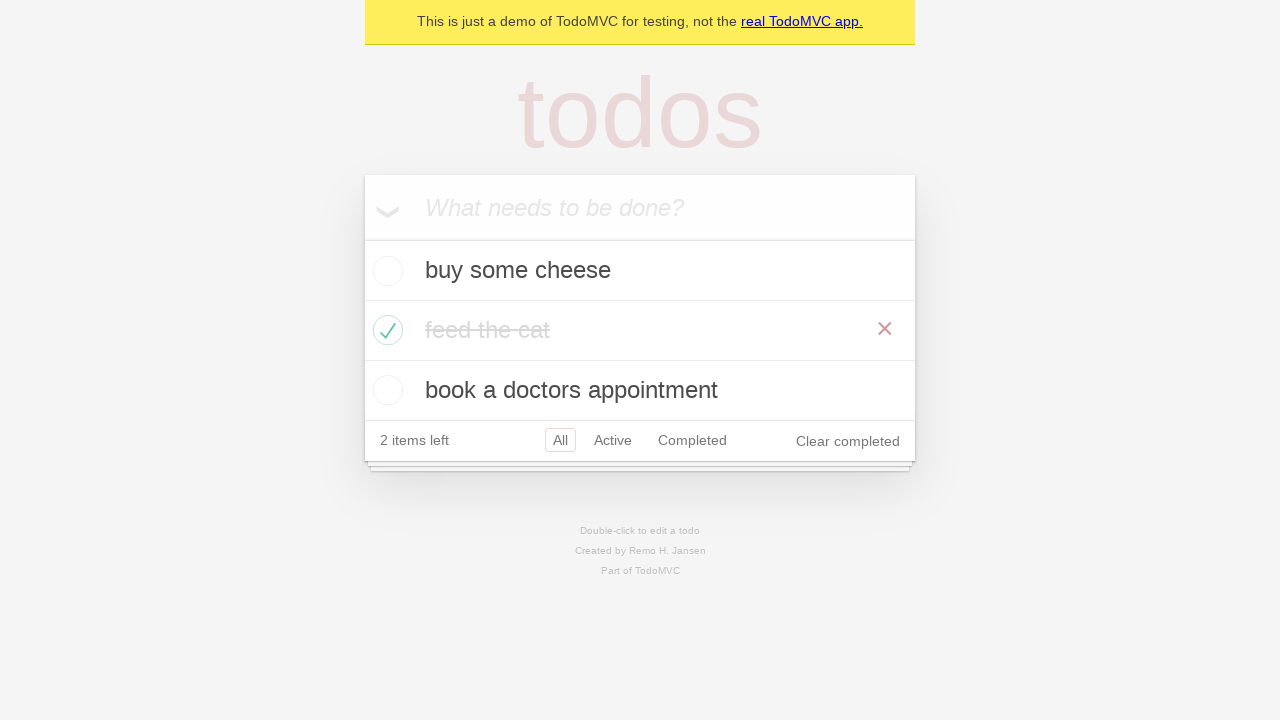